Navigates to the GCP Dot chart page with full viewport and waits for chart elements to load for detailed analysis.

Starting URL: https://gcpdot.com/gcpchart.php

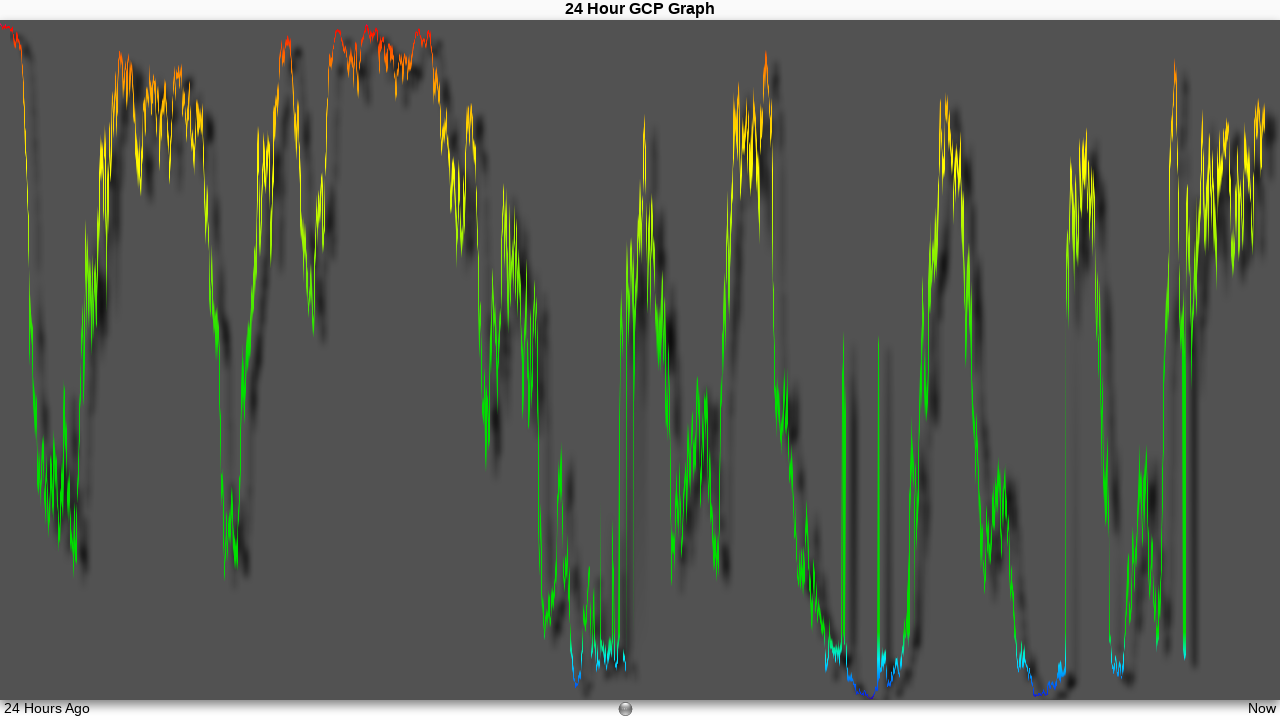

Set viewport size to 1000x500 for full GCP Dot chart display
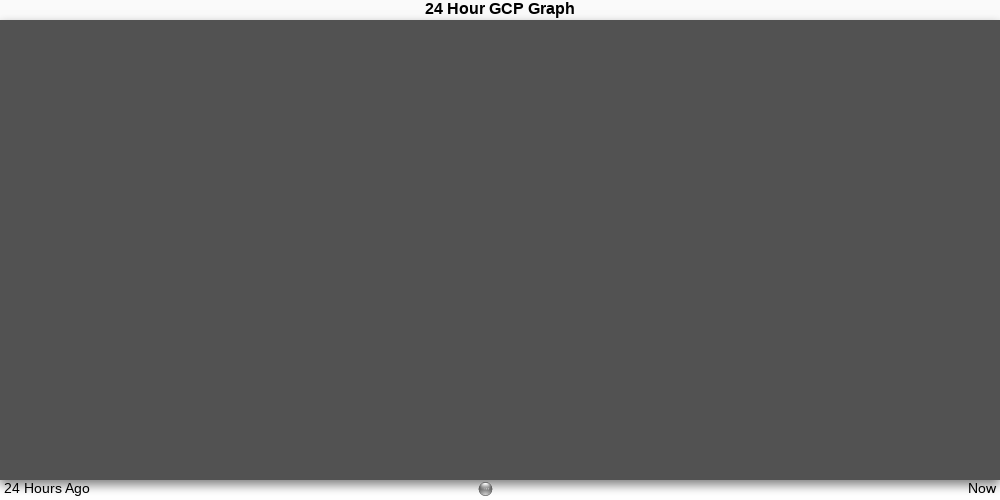

GCP chart shadow element loaded
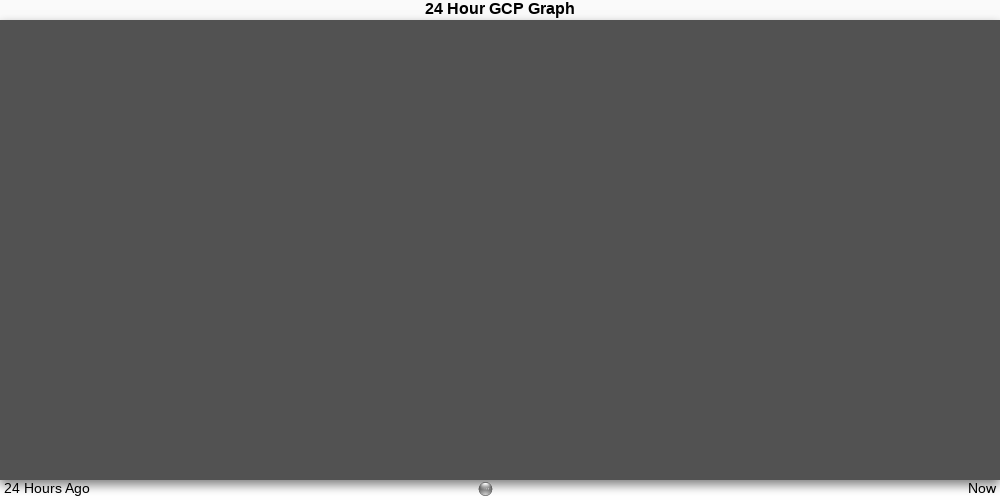

Dot position indicator elements loaded and ready for analysis
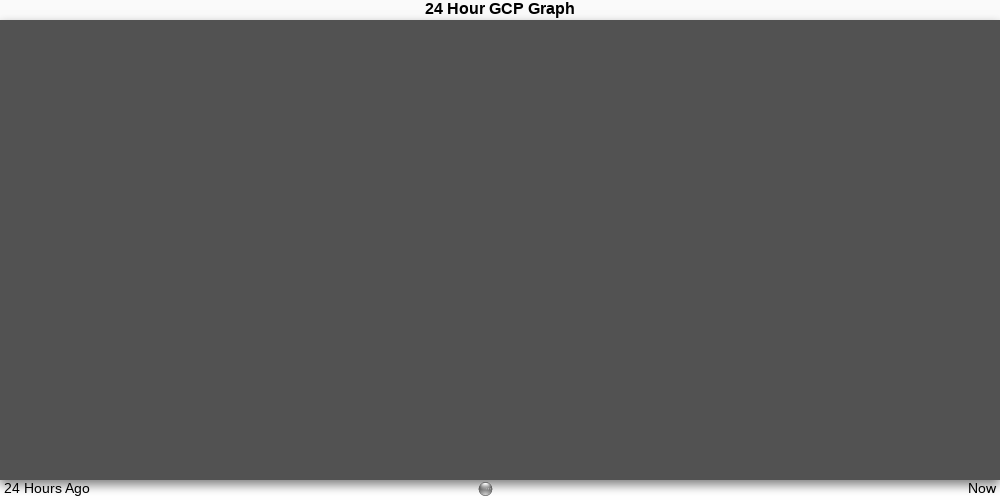

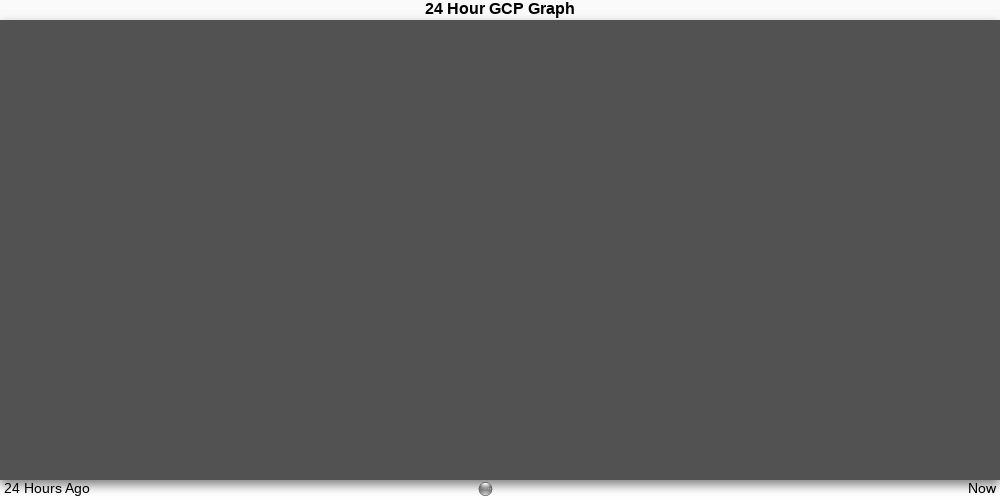